Tests that data persists after page reload by creating items, marking one complete, and reloading

Starting URL: https://demo.playwright.dev/todomvc

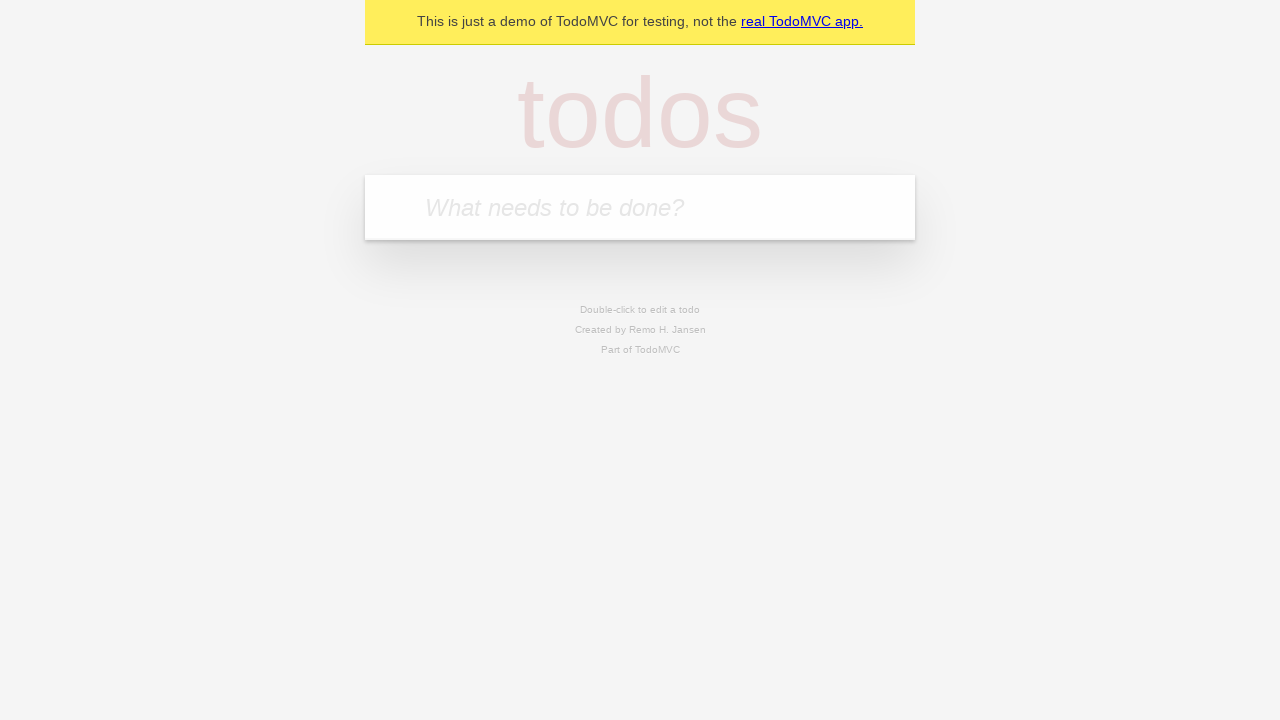

Filled new todo input with 'buy some cheese' on .new-todo
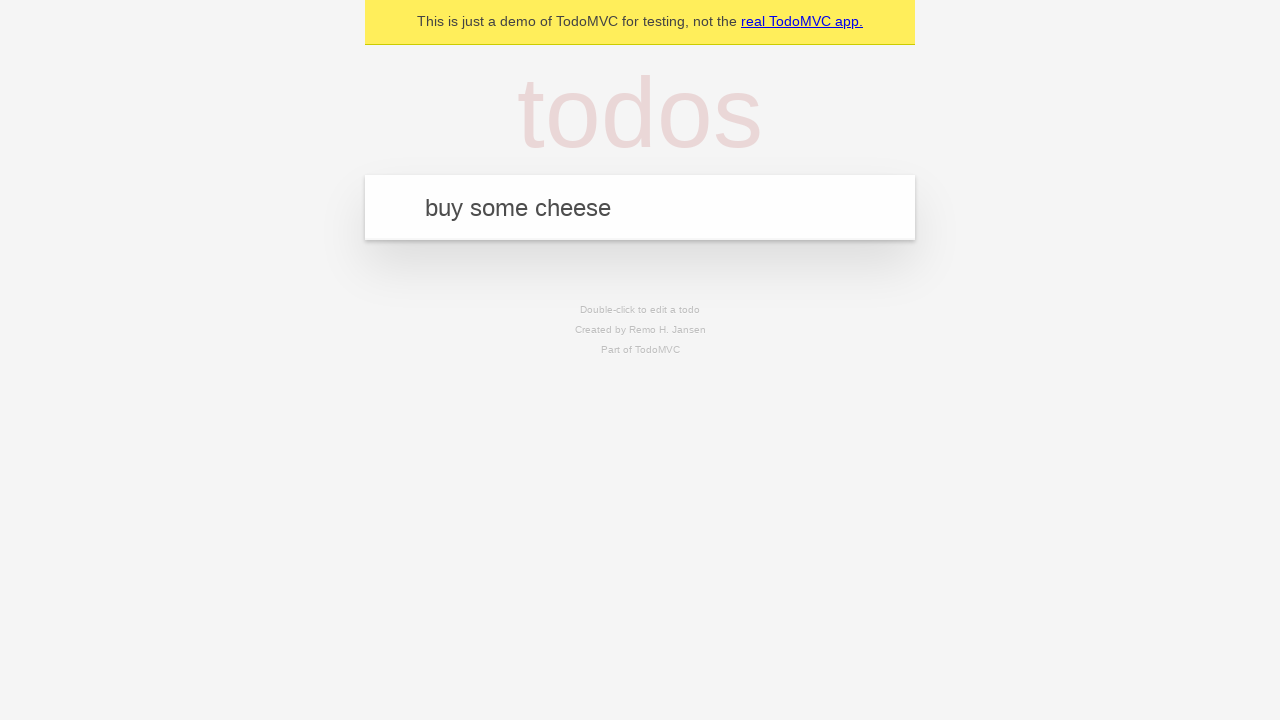

Pressed Enter to create first todo item on .new-todo
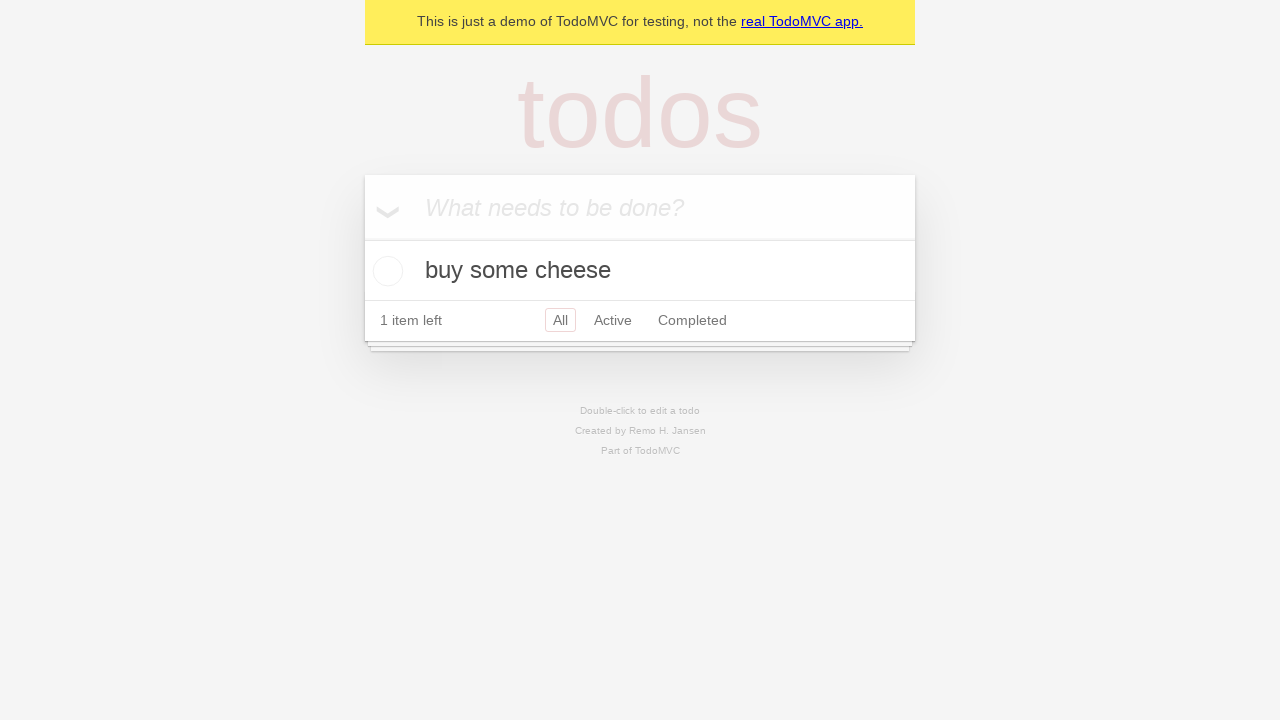

Filled new todo input with 'feed the cat' on .new-todo
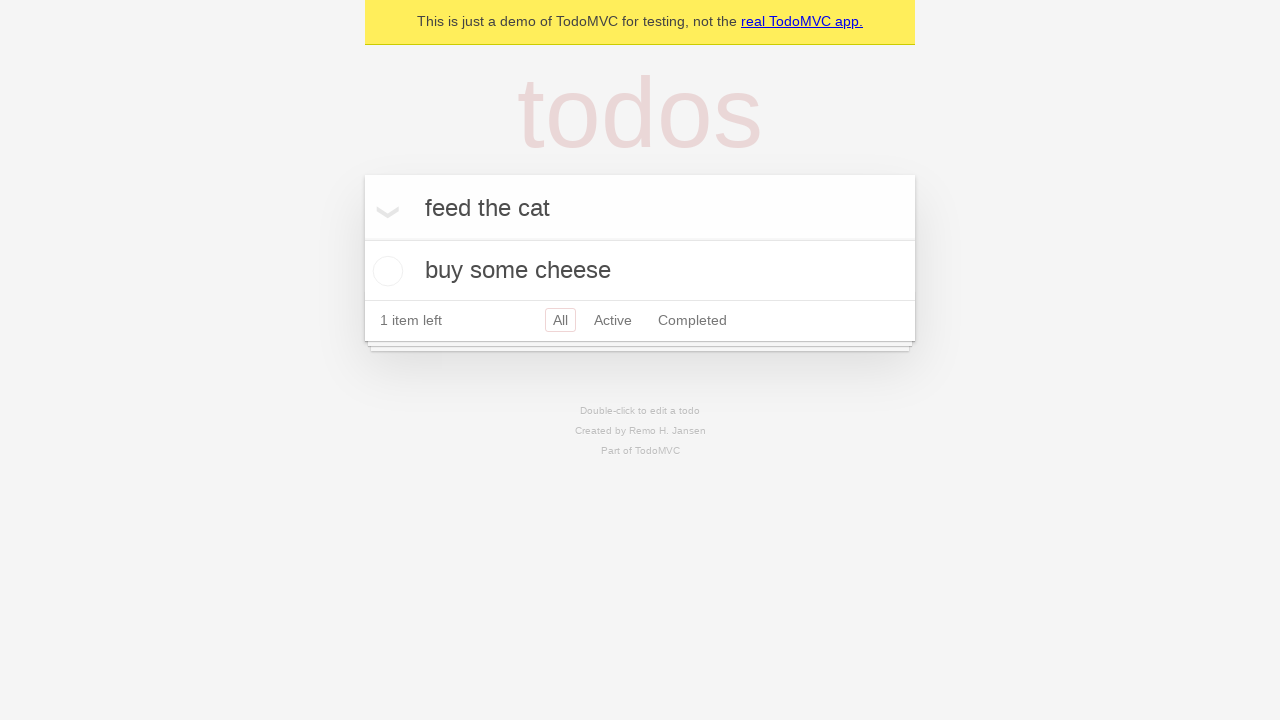

Pressed Enter to create second todo item on .new-todo
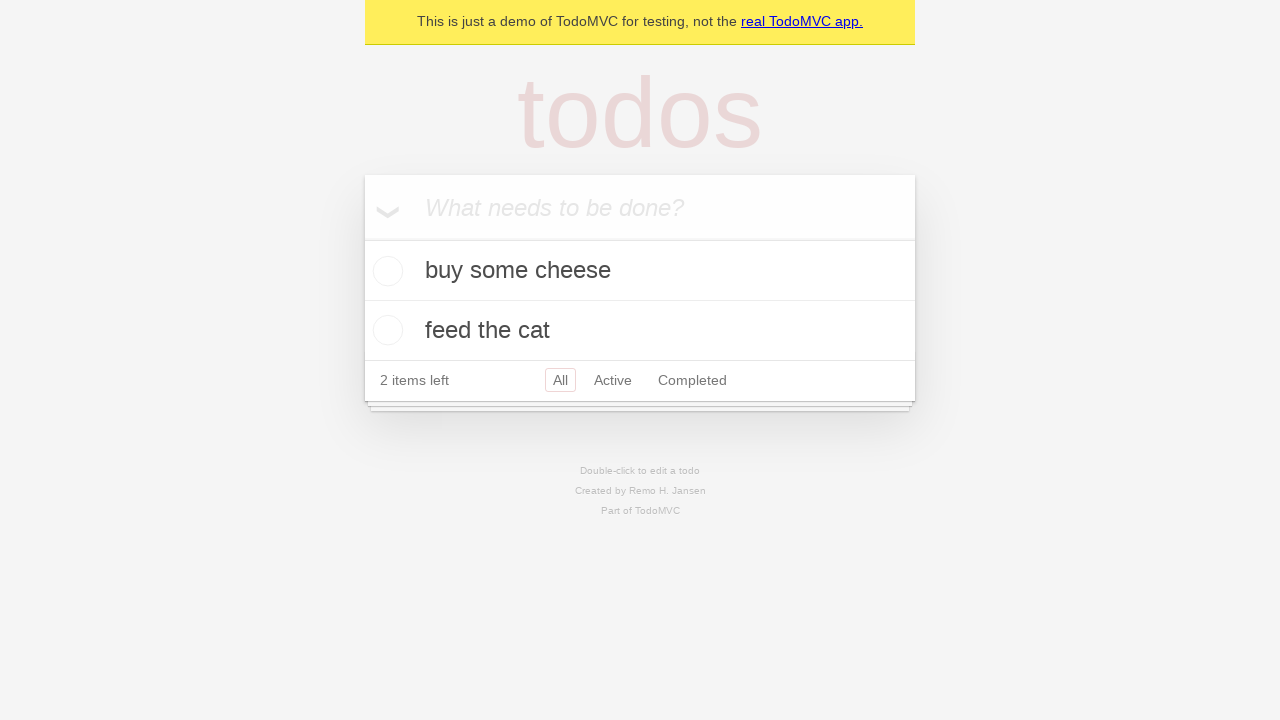

Waited for second todo item to appear in list
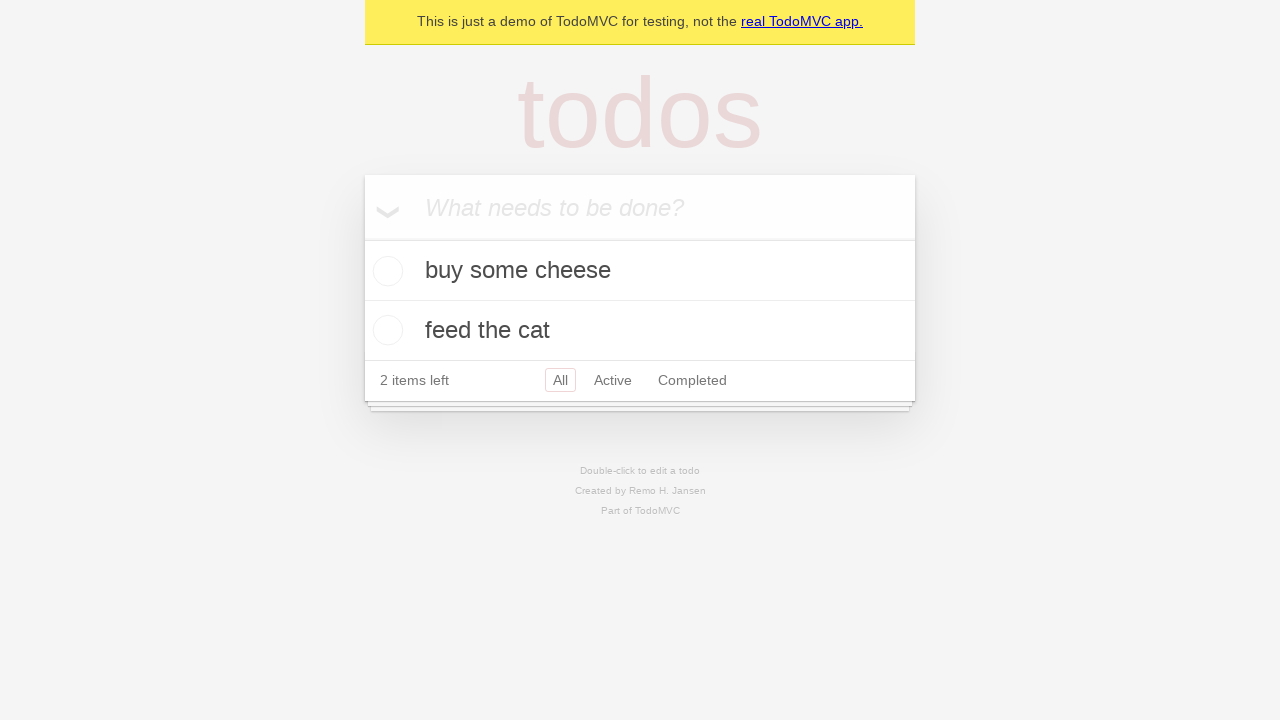

Marked first todo item as complete at (385, 271) on .todo-list li >> nth=0 >> .toggle
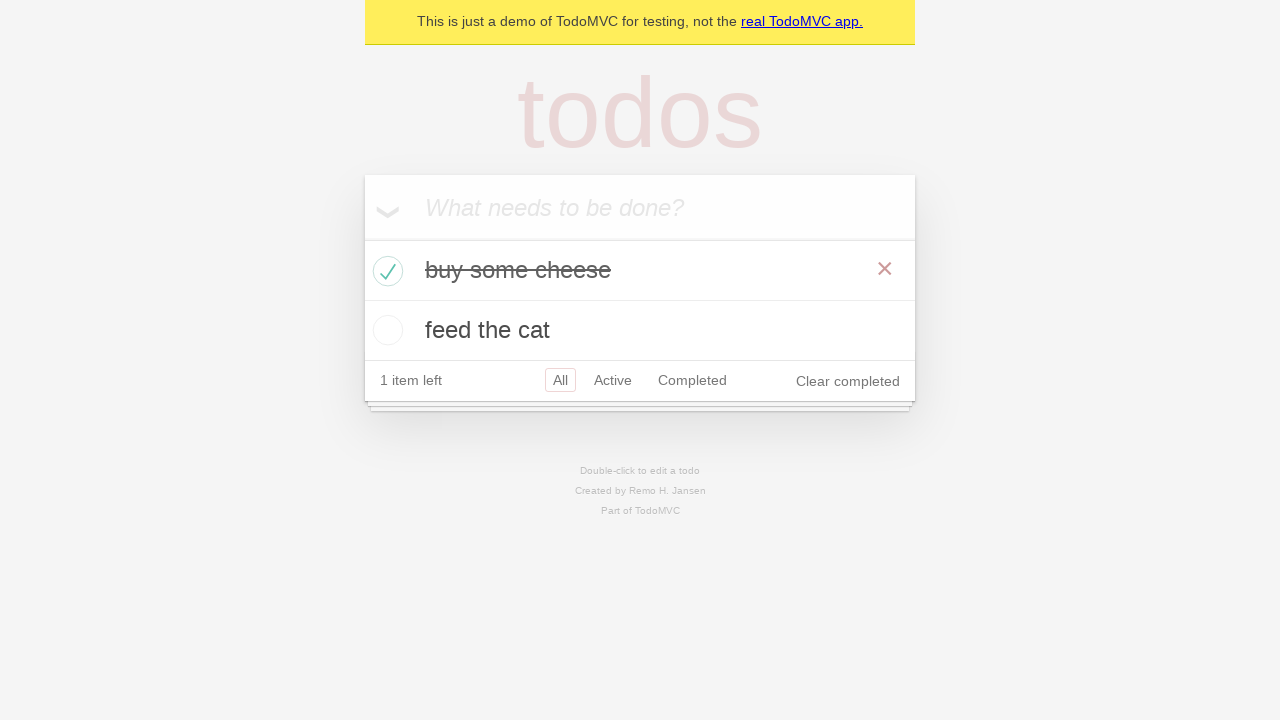

Reloaded page to test data persistence
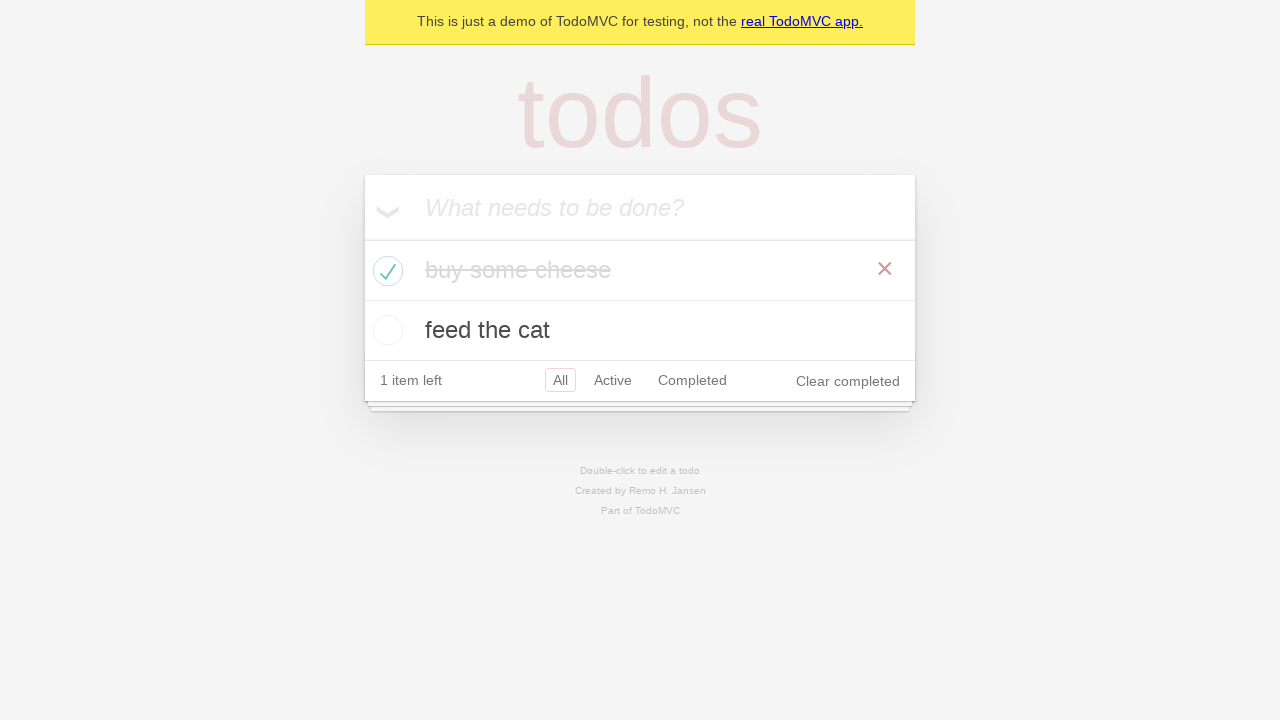

Verified todo items persisted after page reload
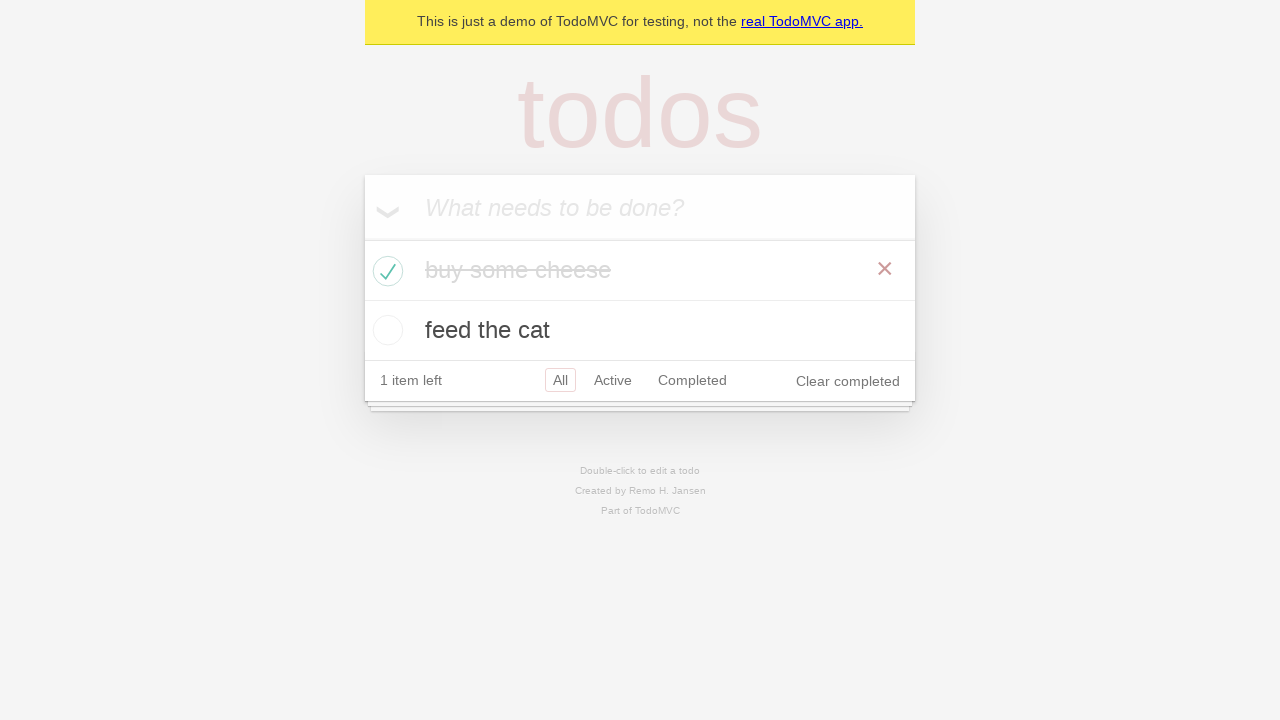

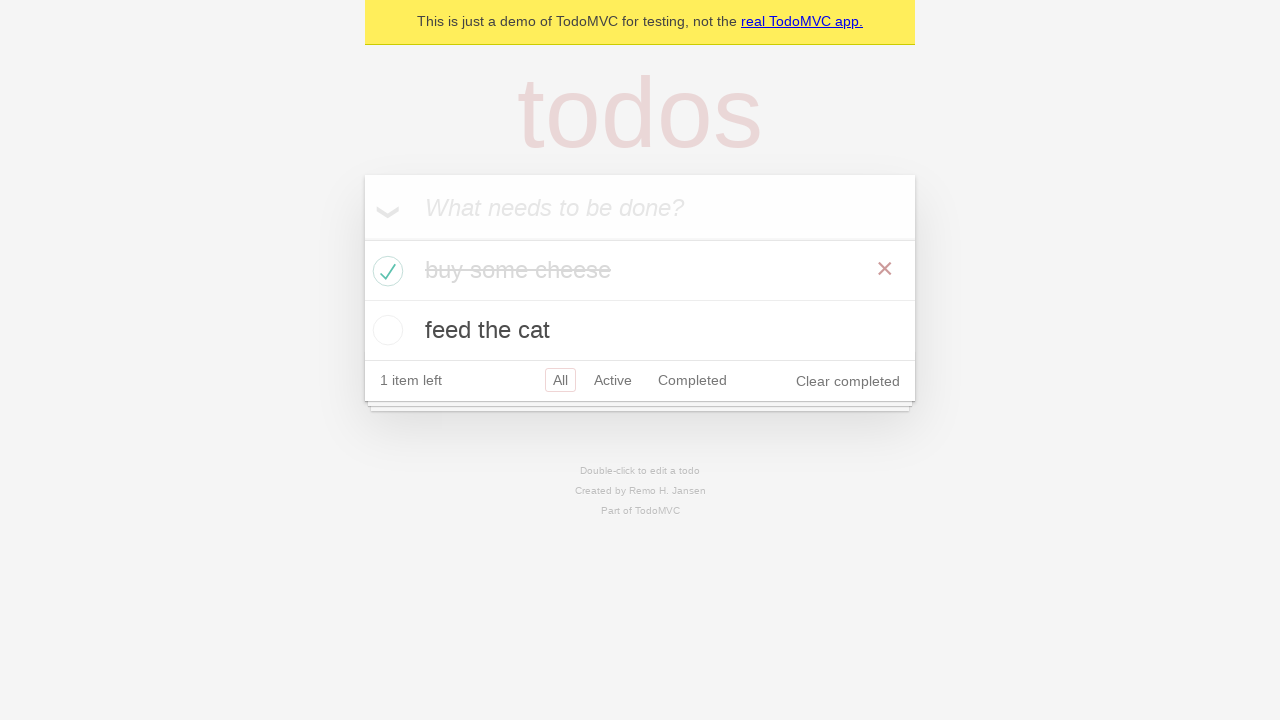